Tests multiple window handling by clicking a link to open a new window and switching between windows to verify the correct window is in focus

Starting URL: http://the-internet.herokuapp.com/windows

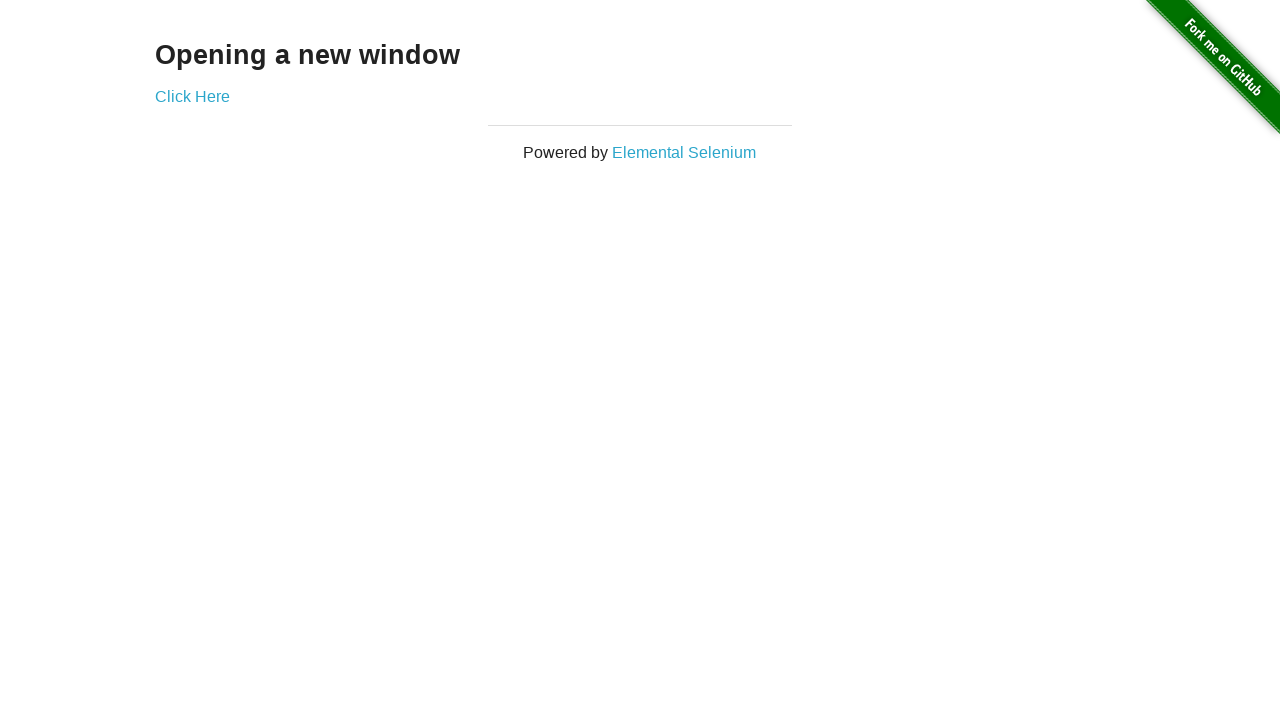

Clicked link to open new window at (192, 96) on .example a
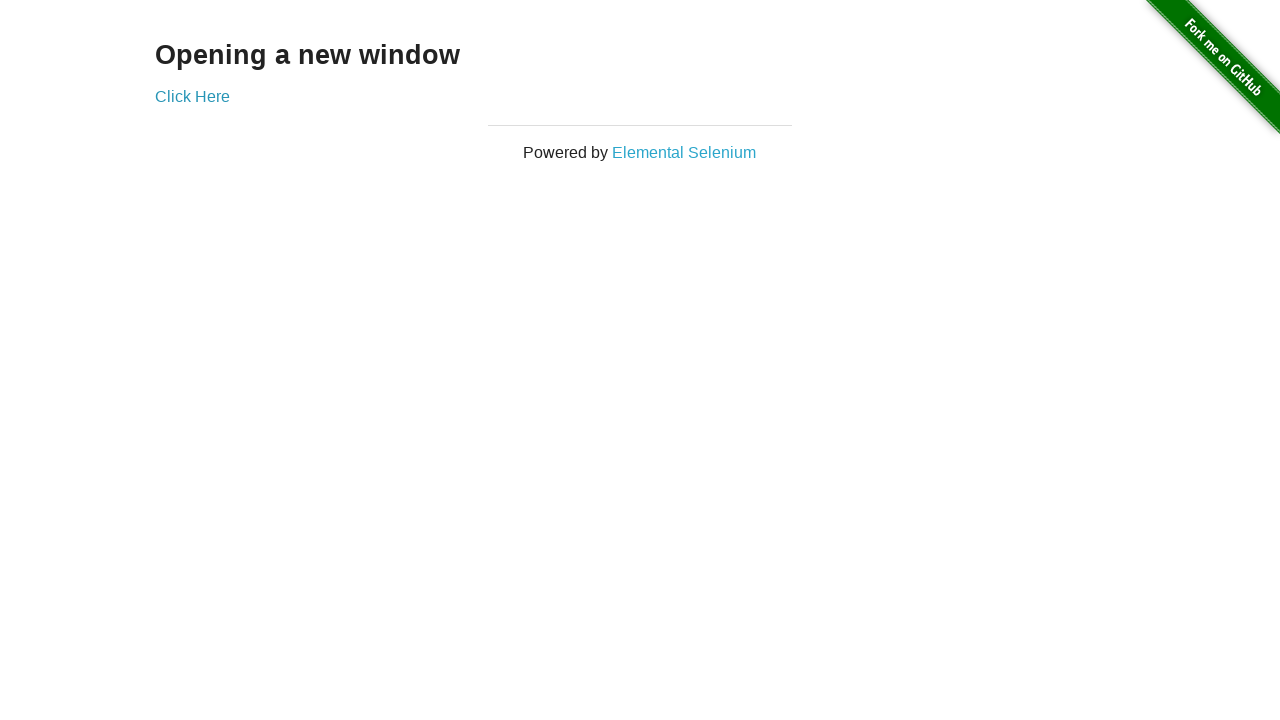

New window opened and captured at (192, 96) on .example a
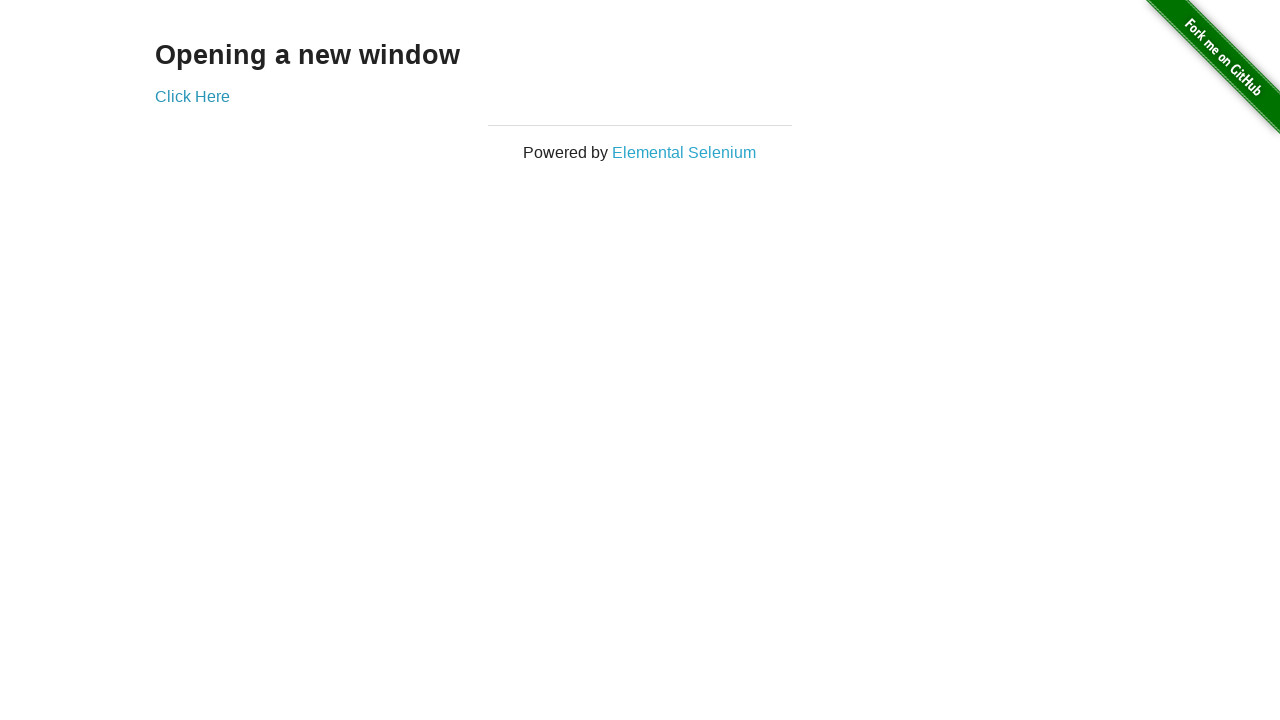

Verified original window title does not contain 'New Window'
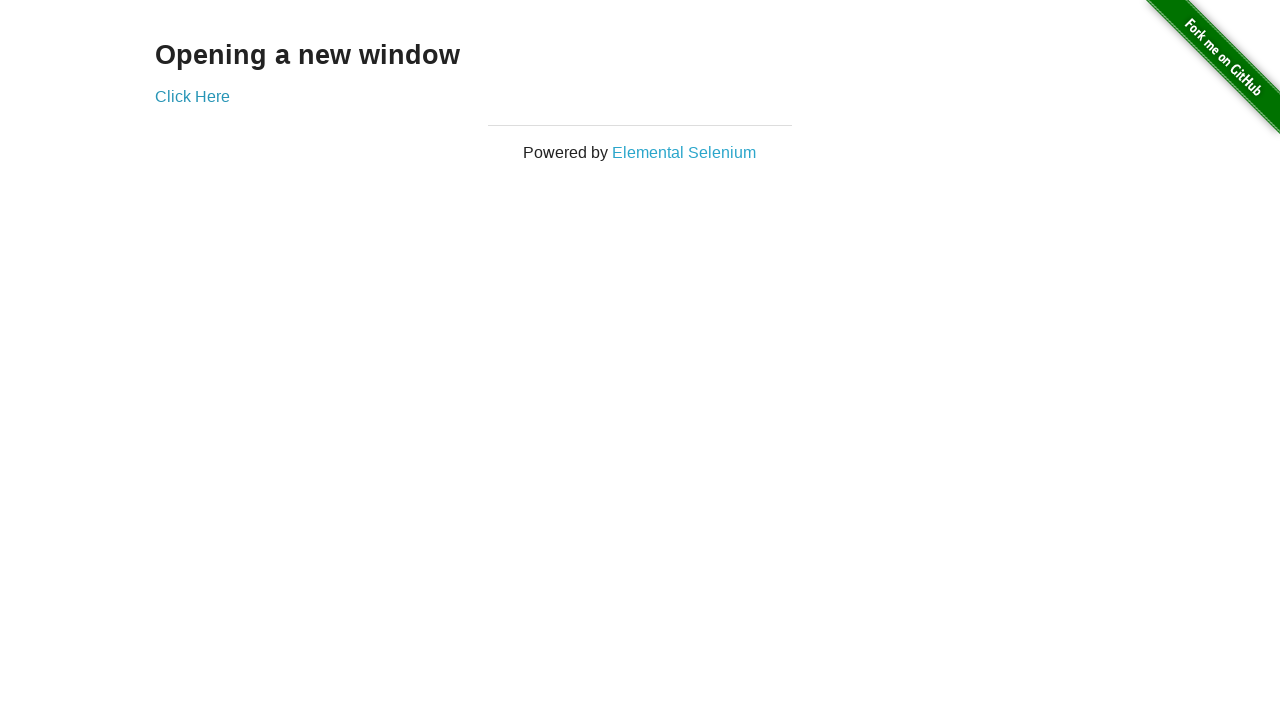

New window finished loading
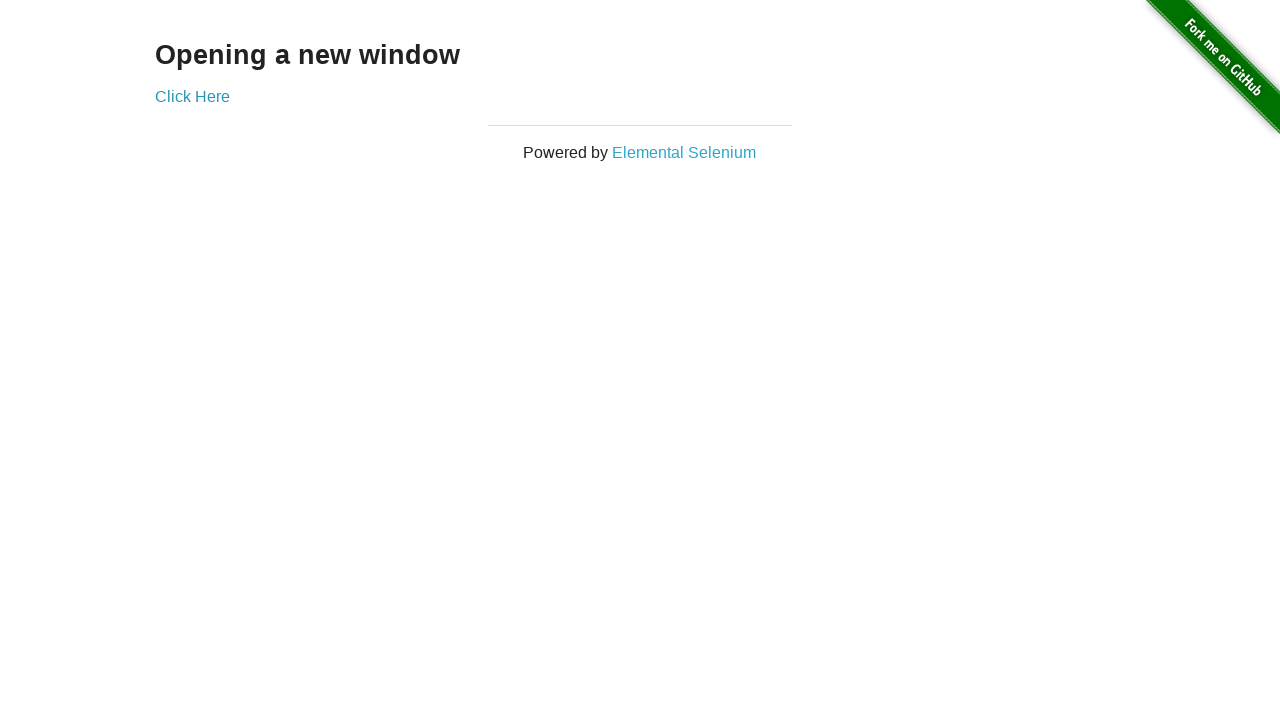

Verified new window title is 'New Window'
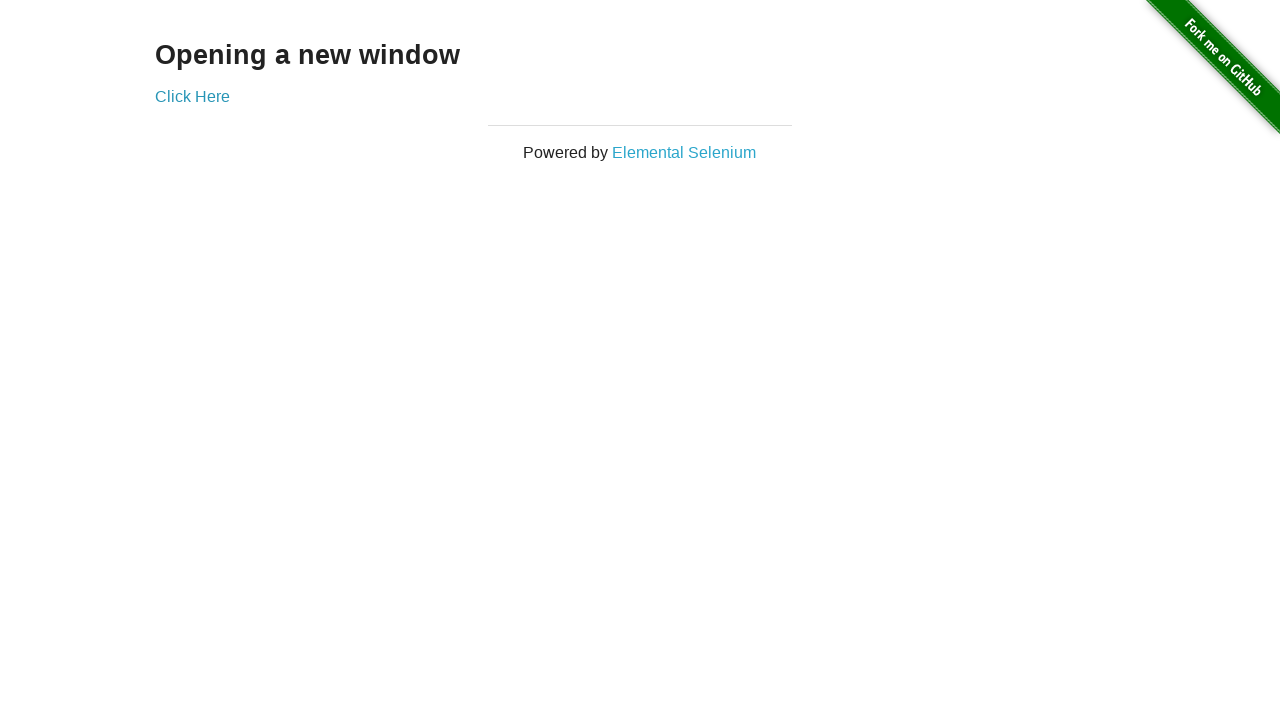

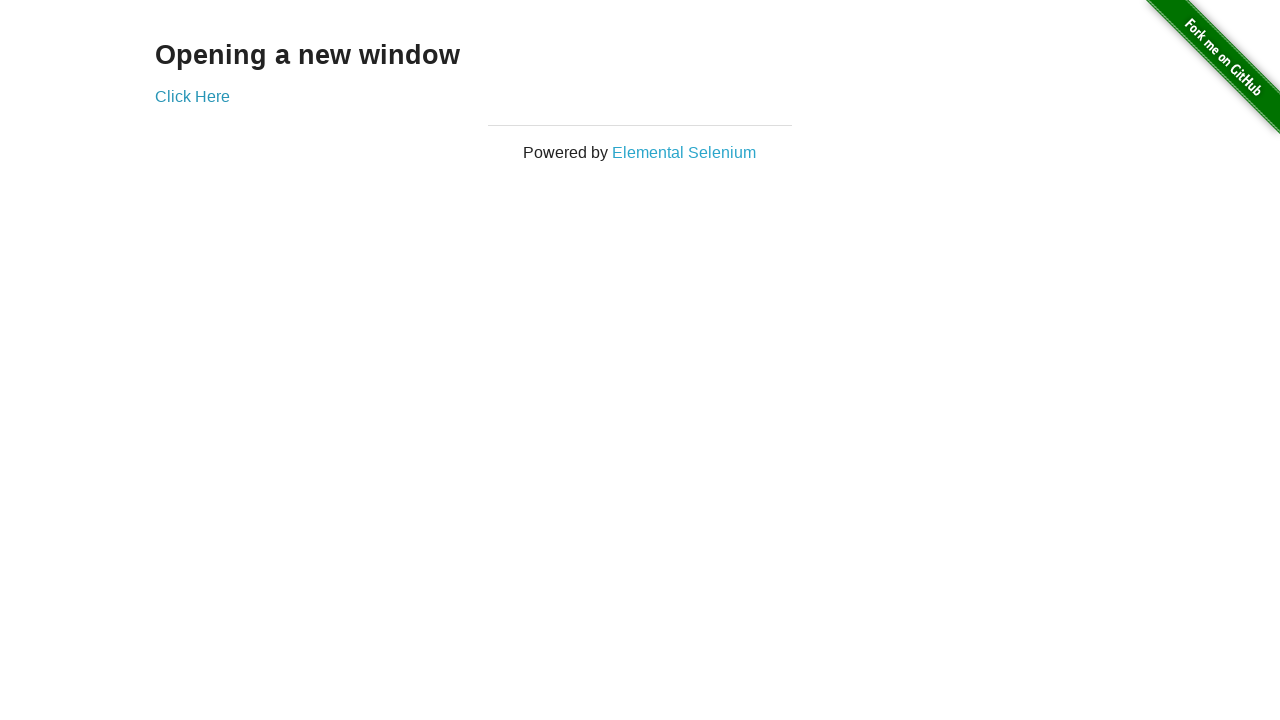